Navigates to a CSDN blog page and verifies that article links are present on the page

Starting URL: https://blog.csdn.net/lzw_java?type=blog

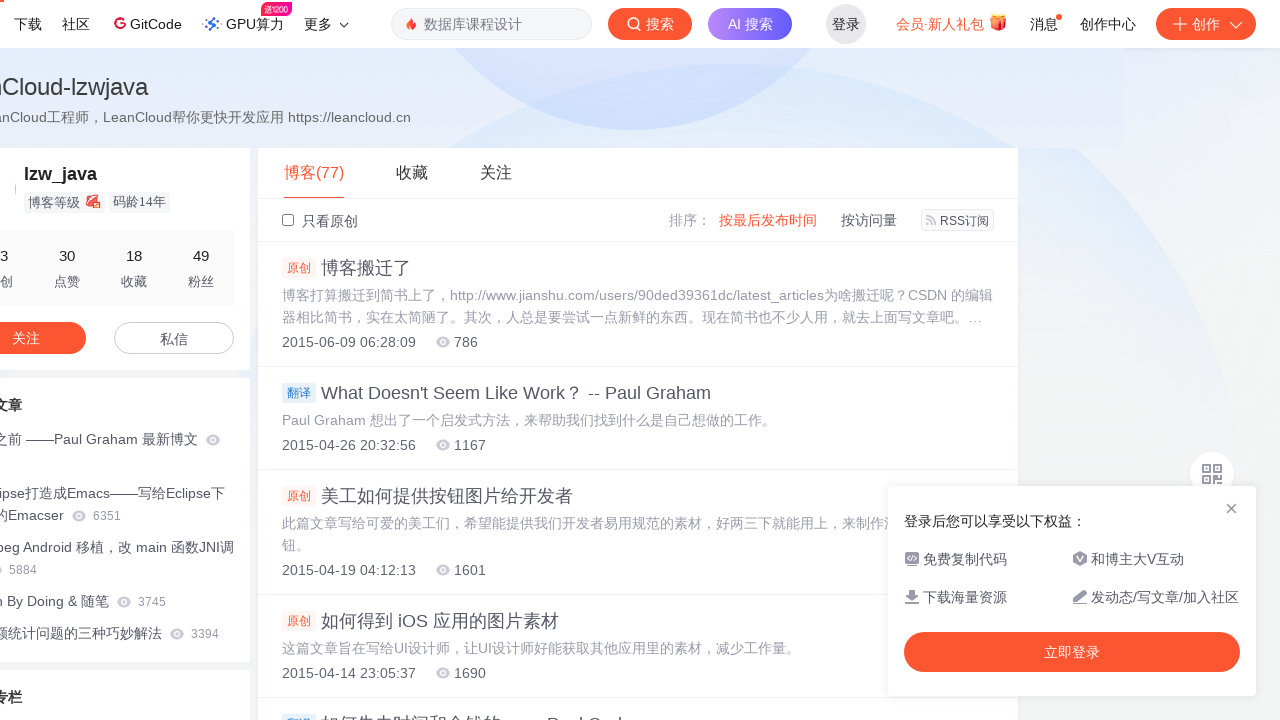

Navigated to CSDN blog page
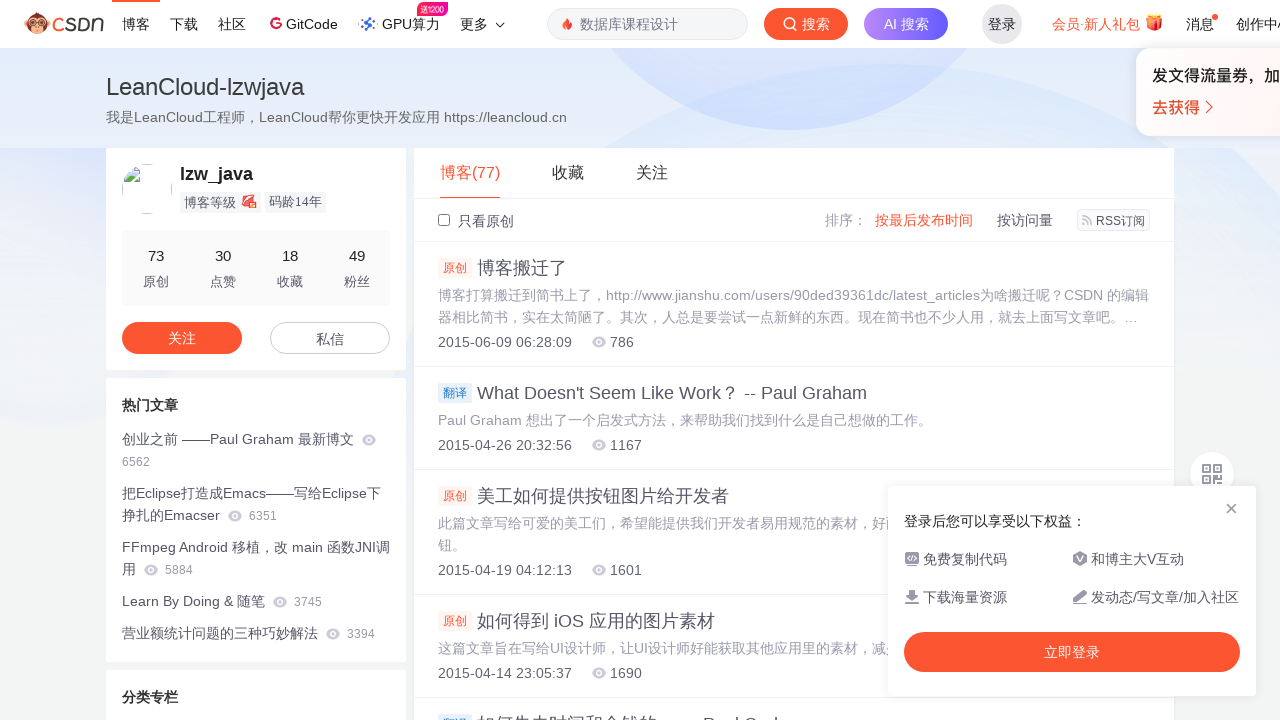

Article links loaded on the page
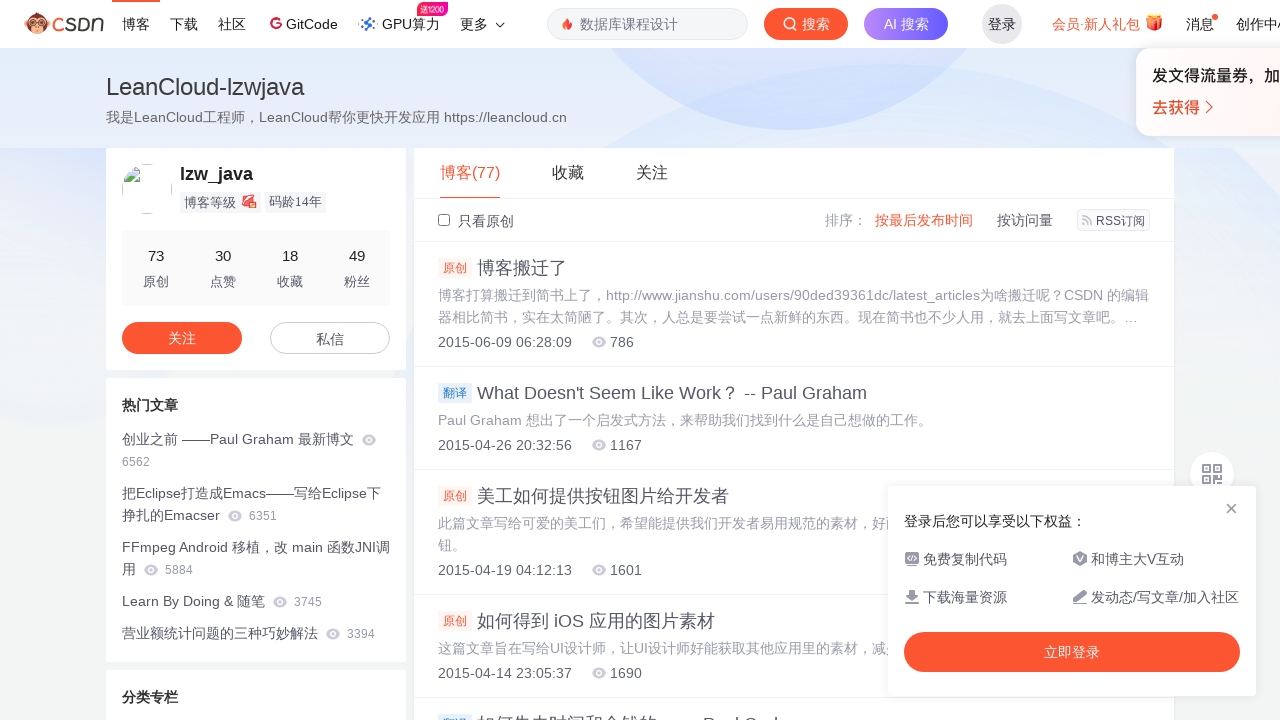

Found 52 article links on the page
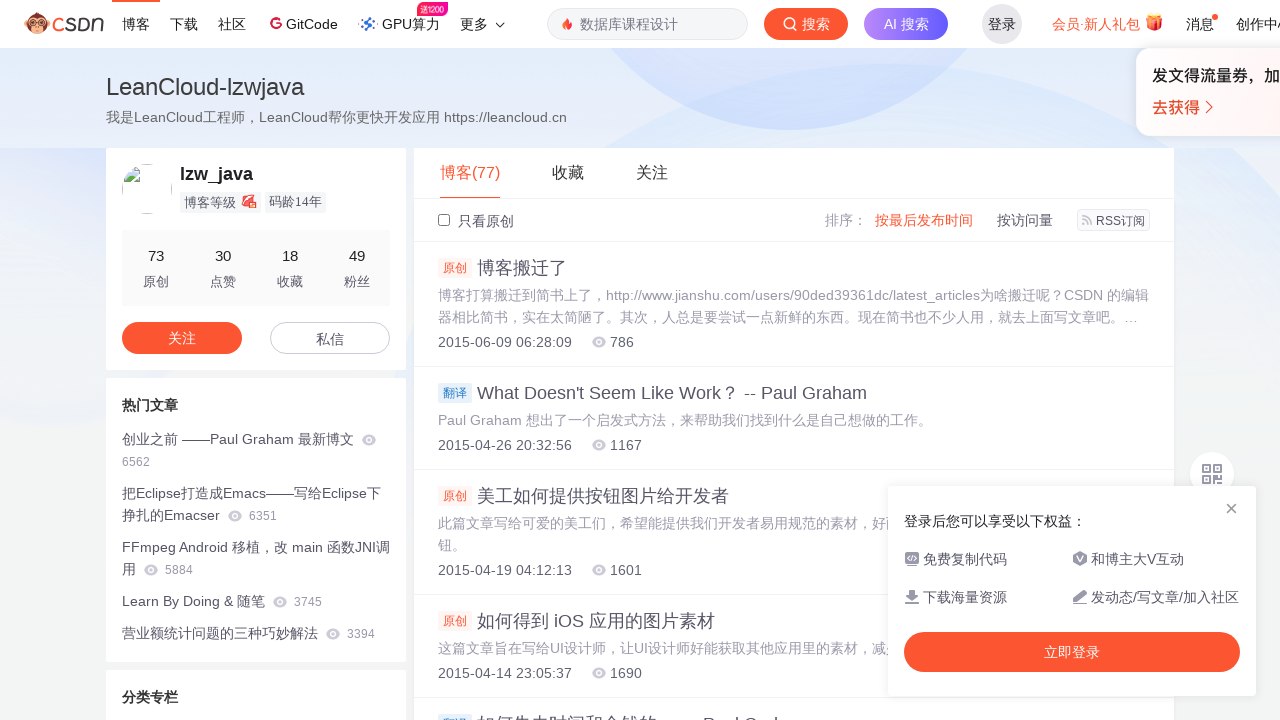

Verified that article links are present on the page
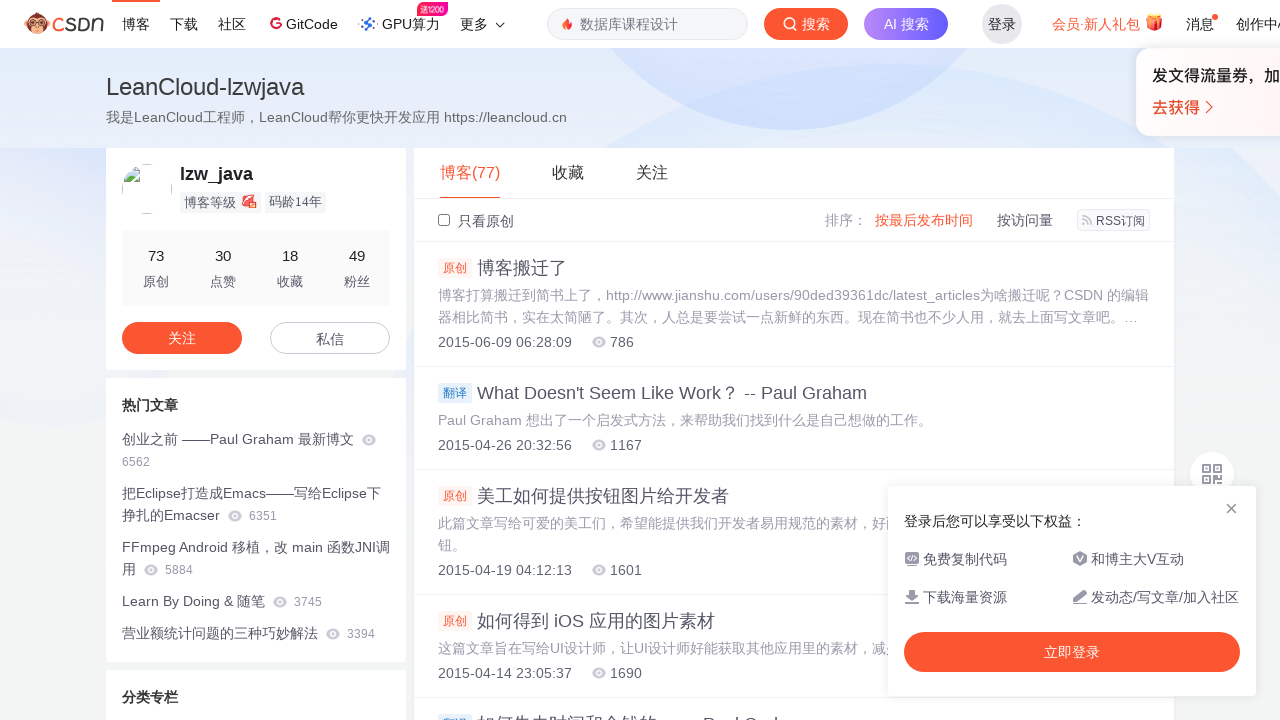

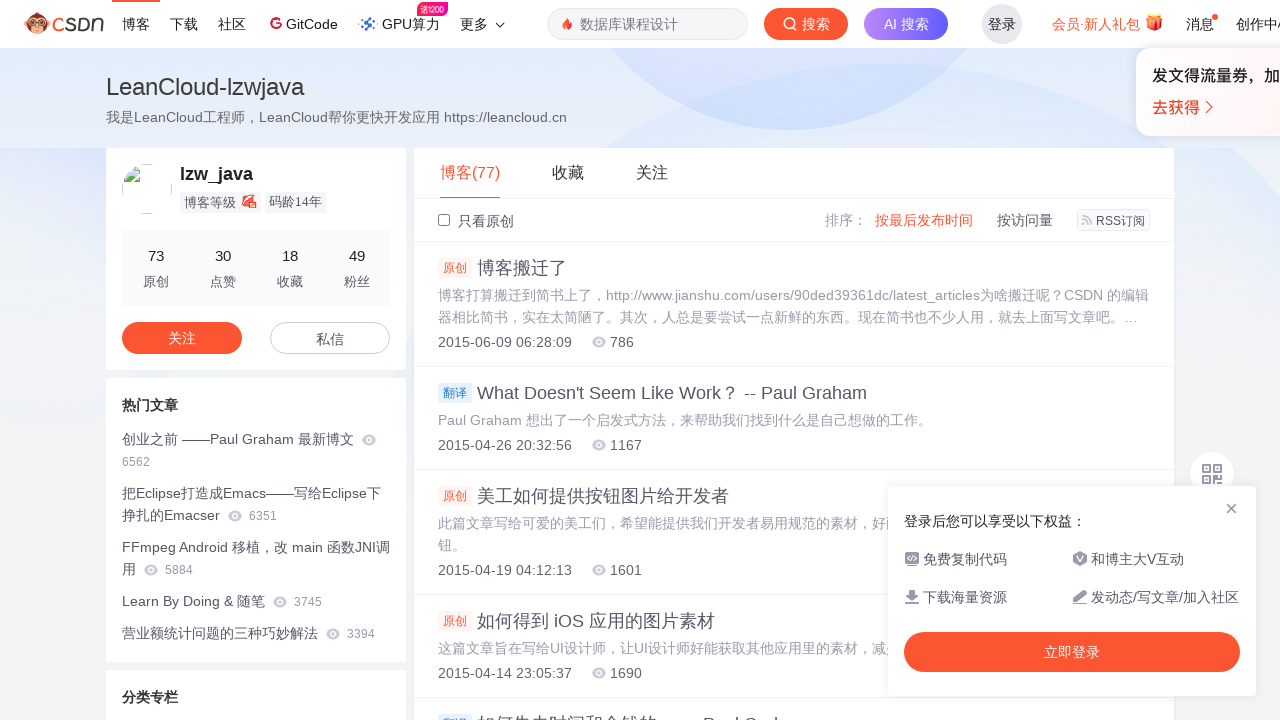